Navigates to the Automation Practice page and verifies that footer navigation links are present and visible on the page.

Starting URL: https://rahulshettyacademy.com/AutomationPractice/

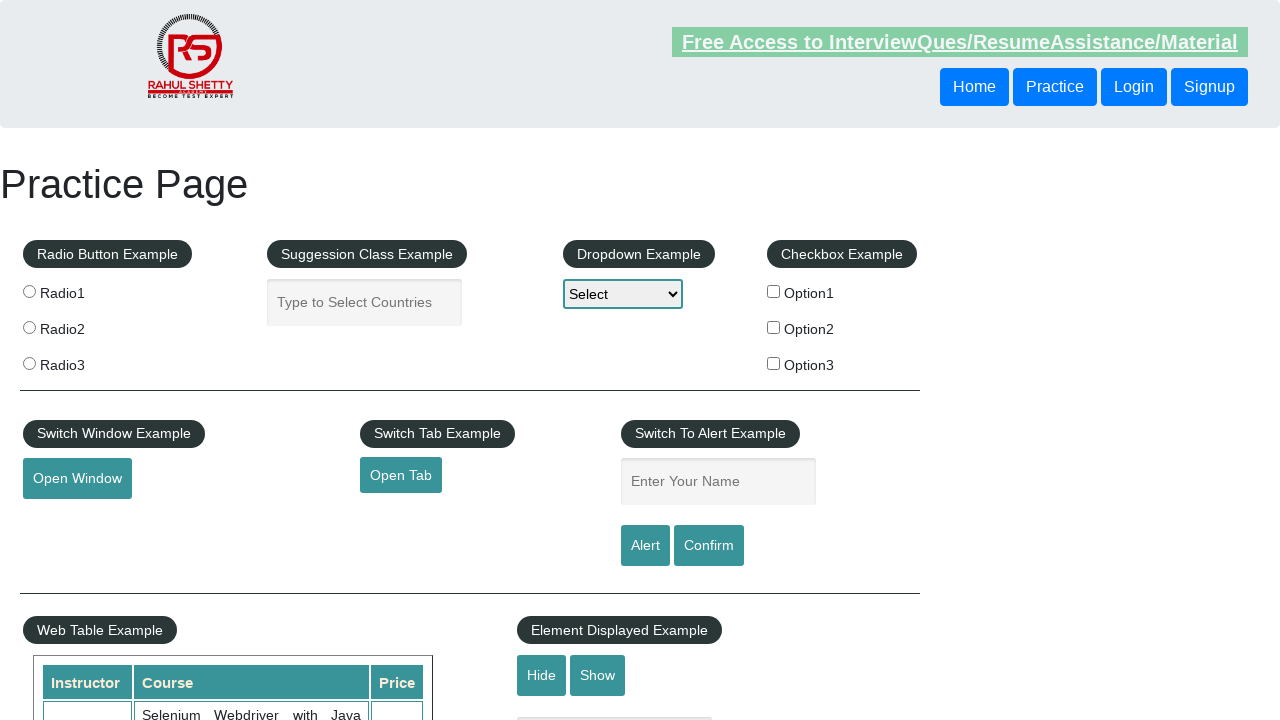

Navigated to Automation Practice page
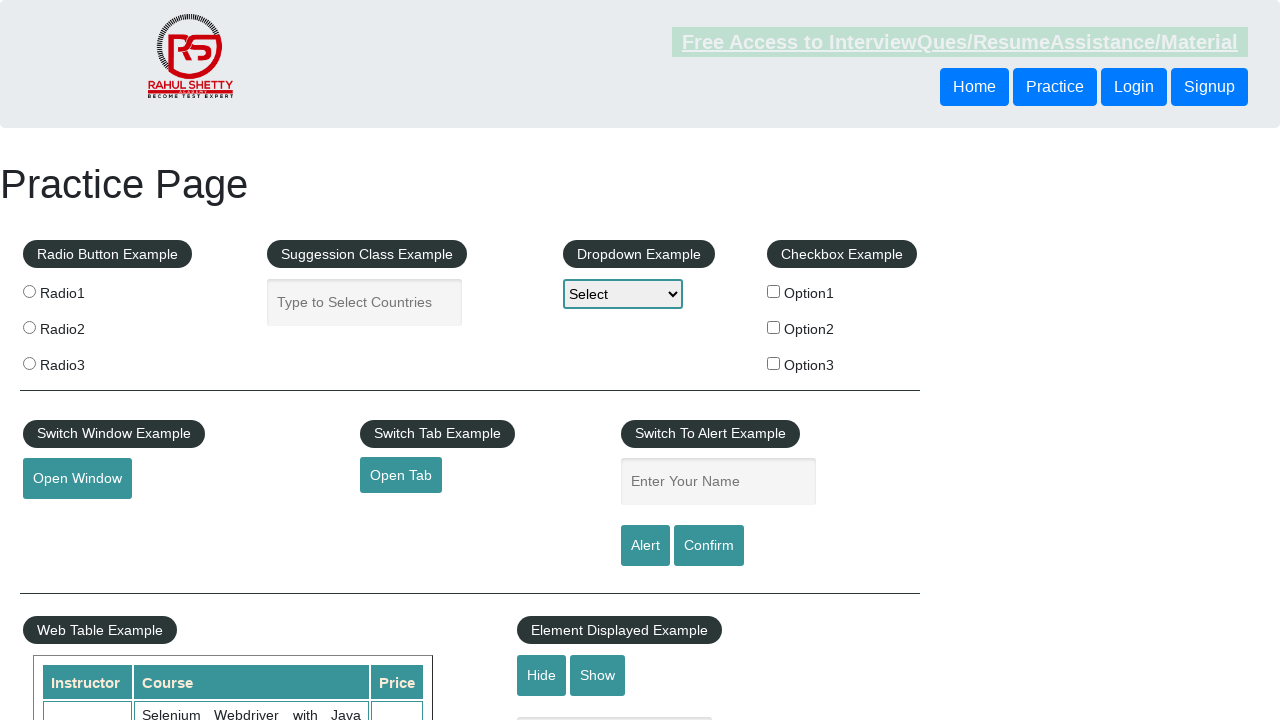

Footer links selector loaded
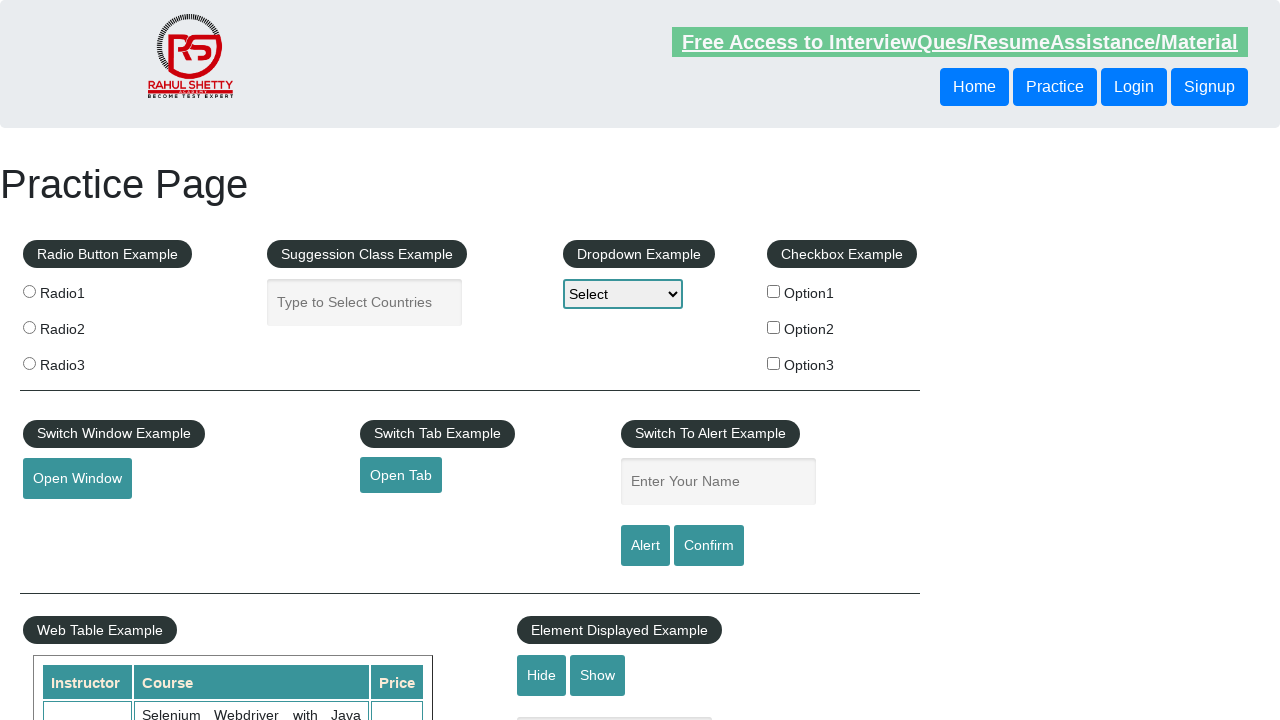

Located all footer links using selector 'li.gf-li a'
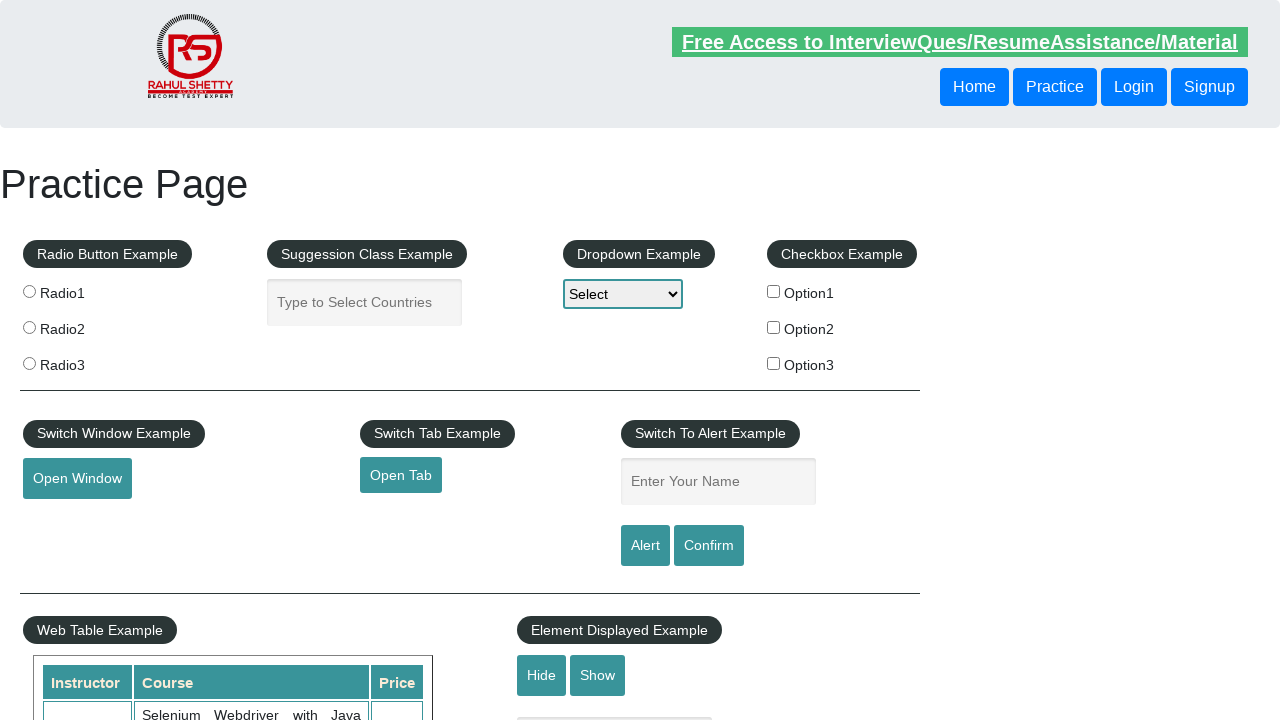

Verified that footer links are present and visible on the page
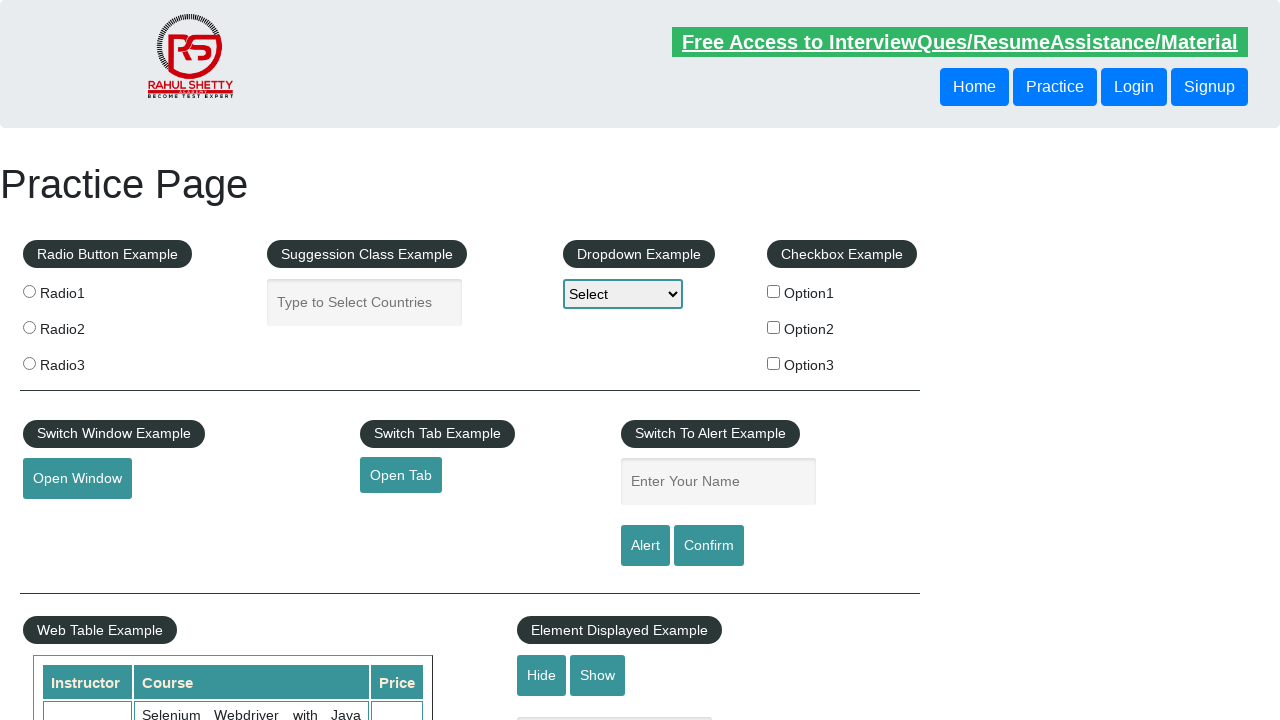

Clicked on the first footer link at (157, 482) on li.gf-li a >> nth=0
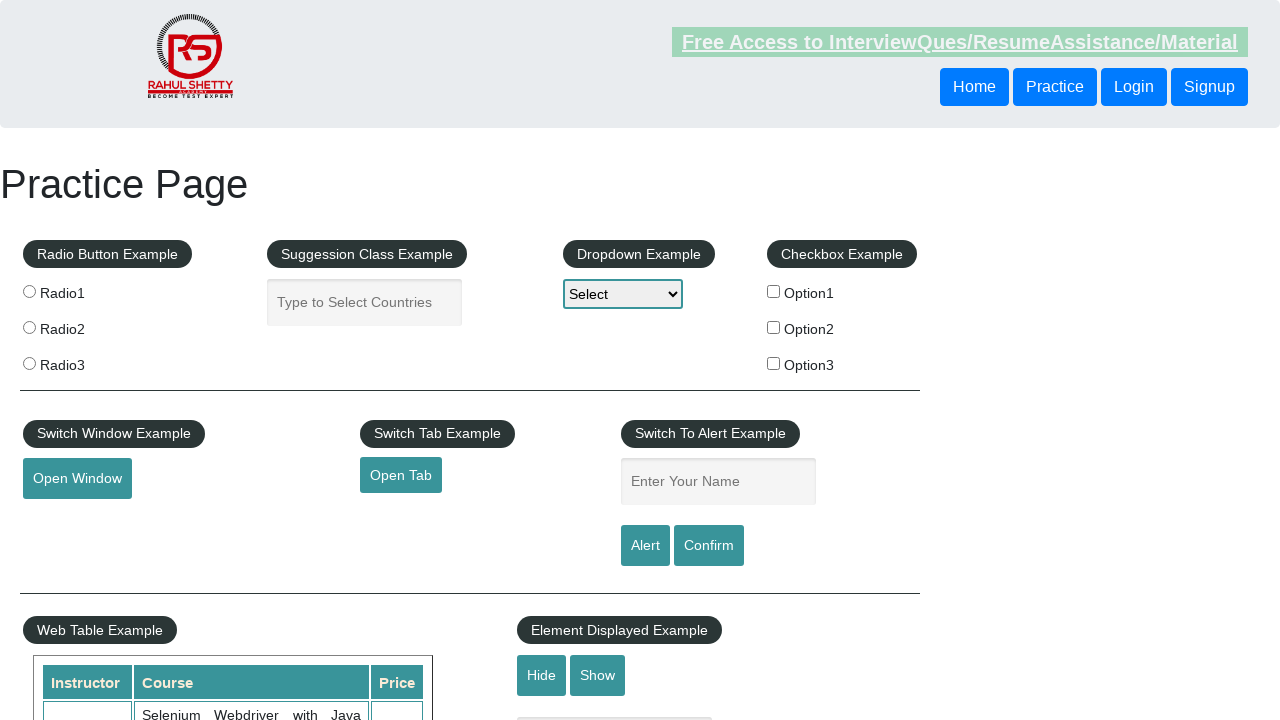

Page navigation completed and DOM content loaded
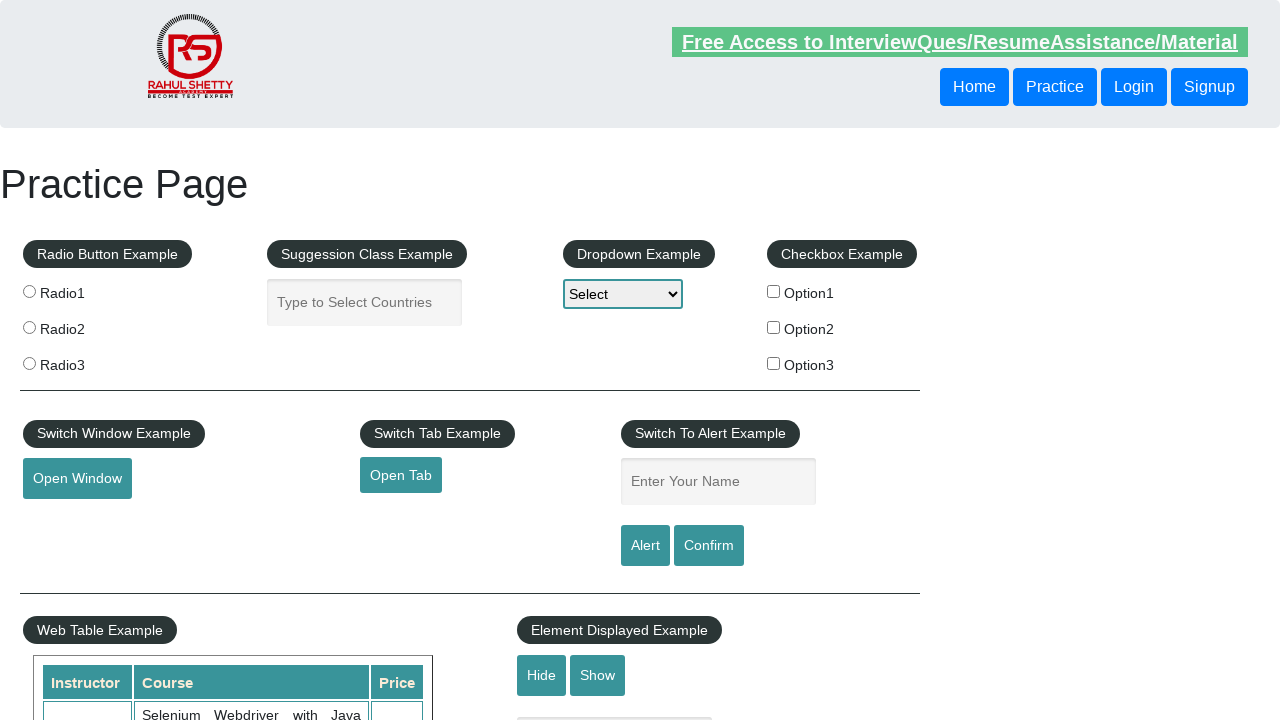

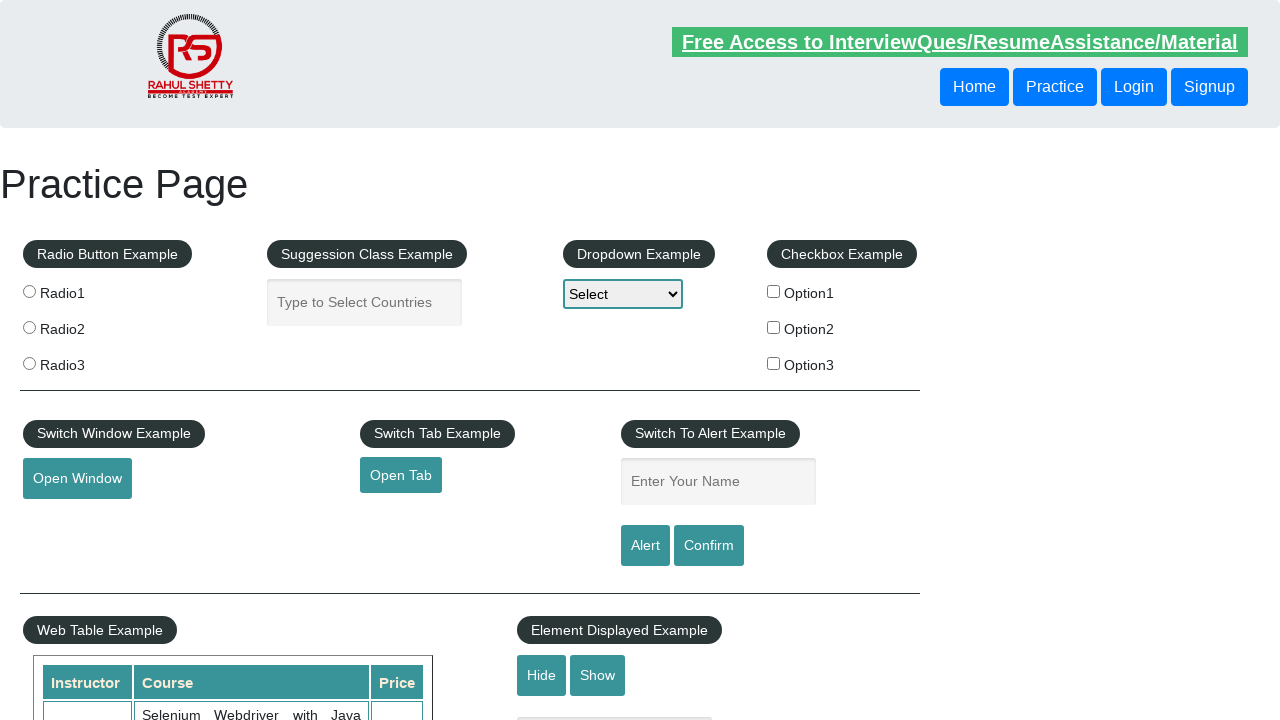